Tests the flight booking interface on Singapore Airlines website by clicking on the cabin class dropdown and selecting an option from the suggestions.

Starting URL: https://www.singaporeair.com/en_UK/in/home#/book/bookflight

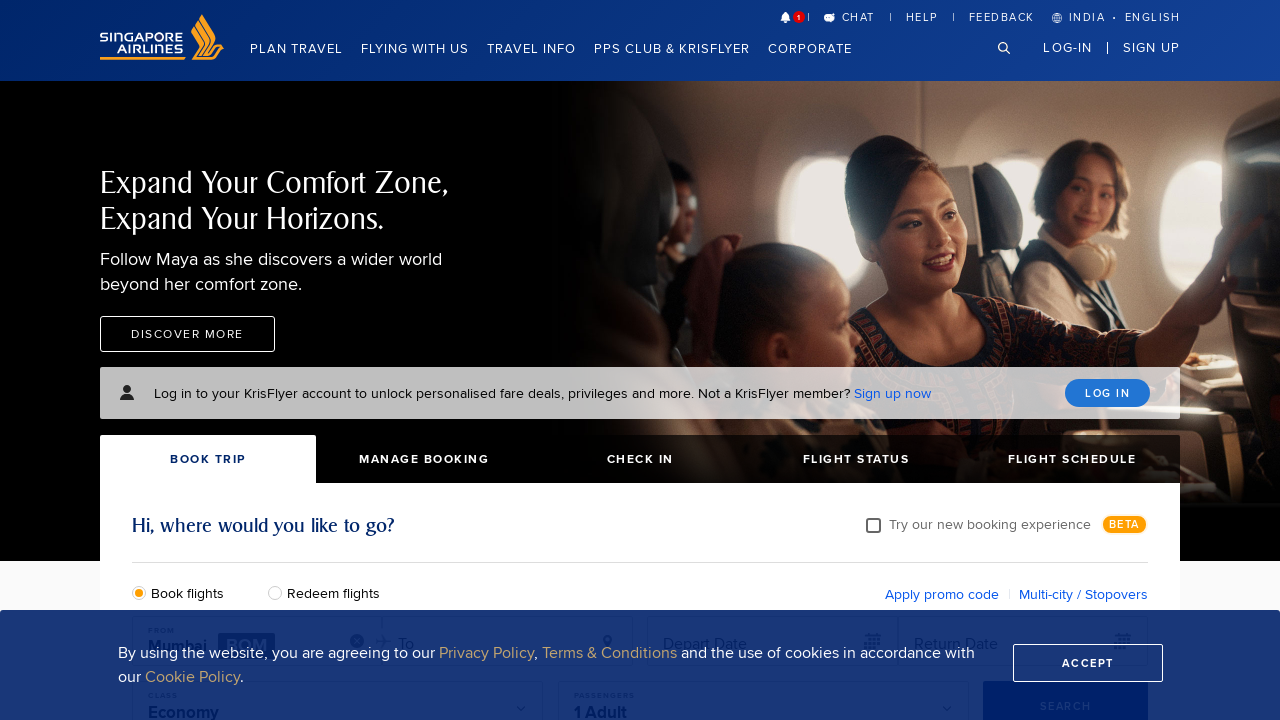

Waited for cabin class input field to load on Singapore Airlines booking page
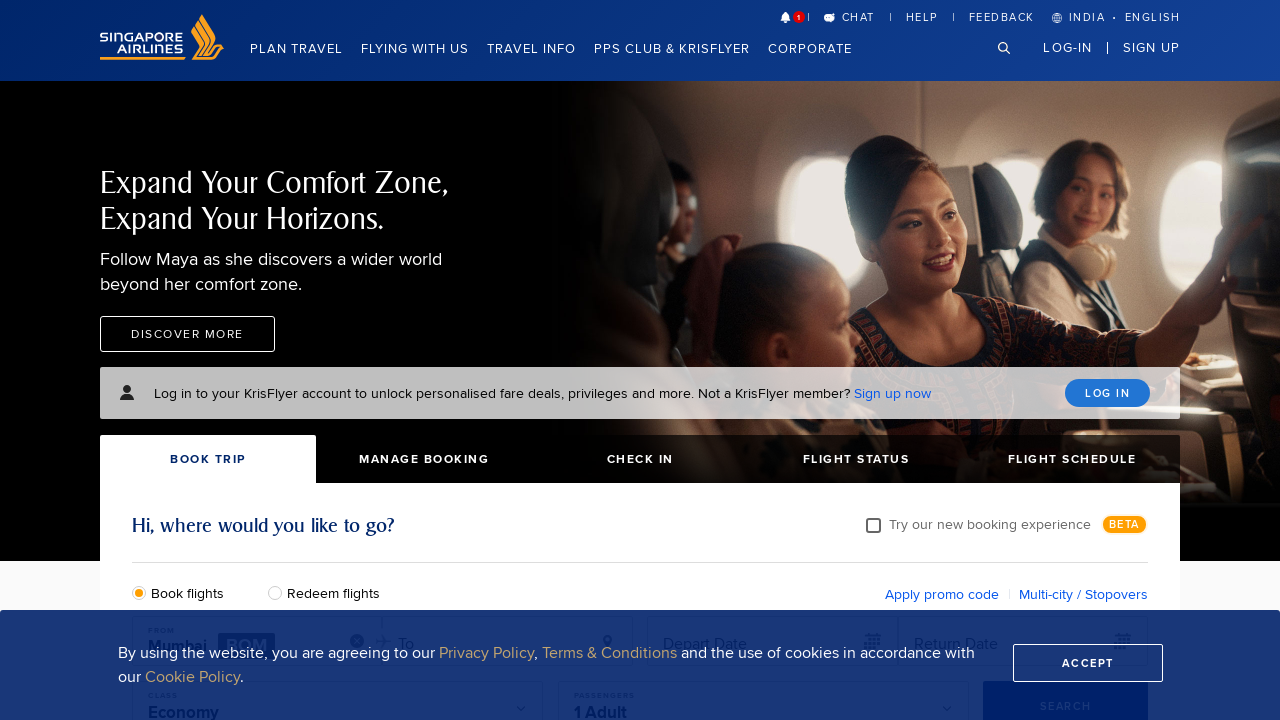

Clicked on cabin class dropdown to open suggestions at (338, 360) on input[name='cabinClass']
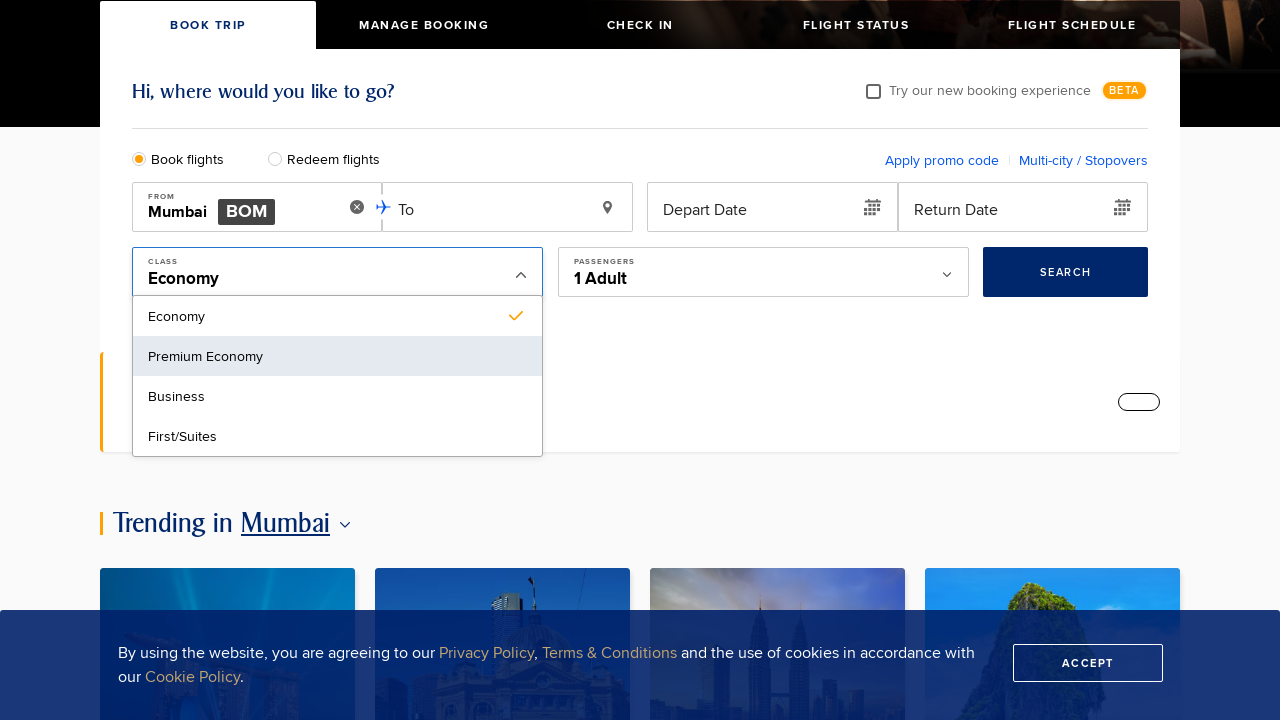

Cabin class suggestions appeared
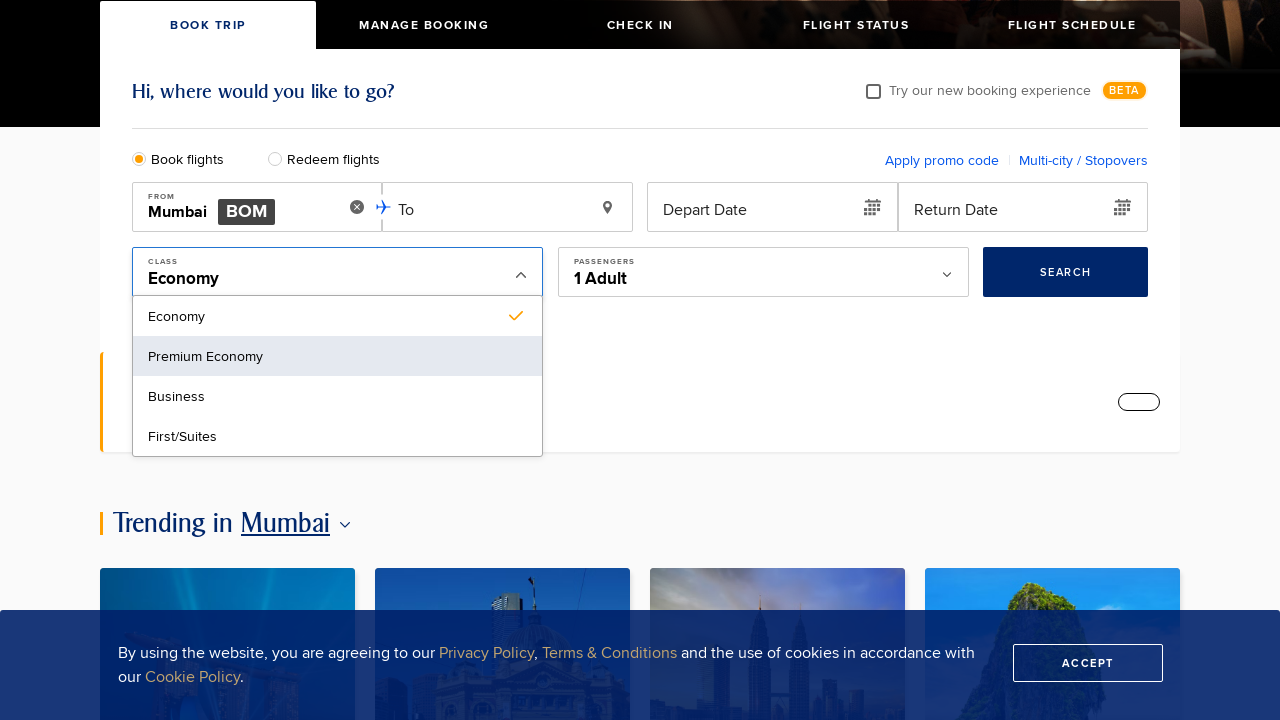

Selected the third cabin class option from the dropdown suggestions at (338, 436) on (//div[@class='suggest-item']//div)[3]
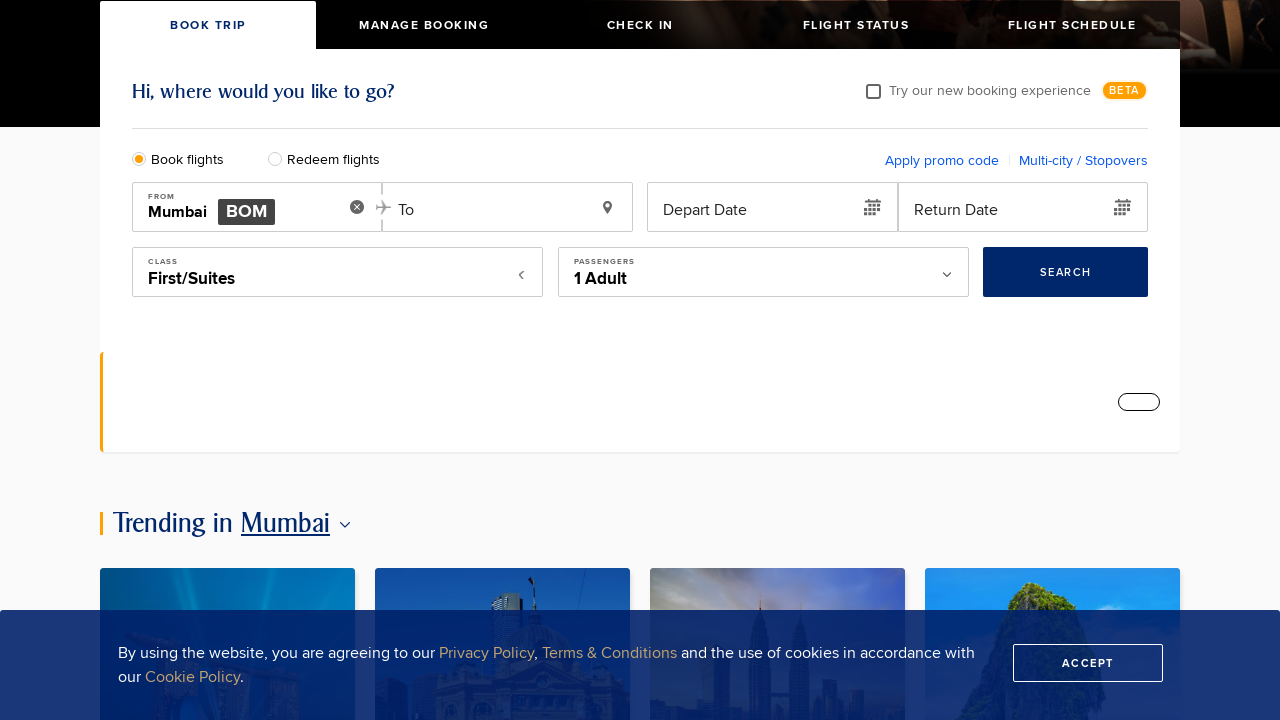

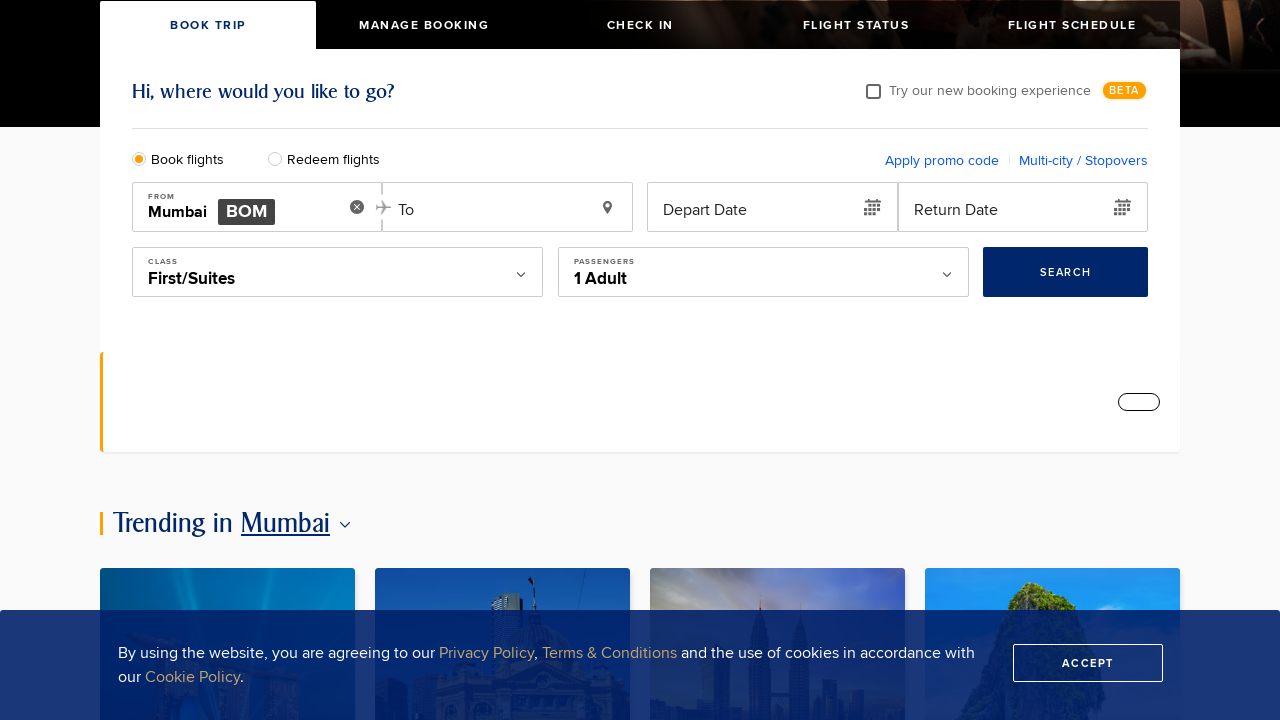